Tests a blog browsing journey by navigating to a blog grid page, scrolling to and clicking on a blog post, then scrolling through the blog post details page to read the content.

Starting URL: https://heap-sandbox-saas.vercel.app/blog-grids.html?utm_source=Blog&utm_medium=referral&utm_campaign=NewBlogPosts&utm_content=PlayBlog&sessionReplay=true&sessionReplayName=NoSubscribe_moreClicks

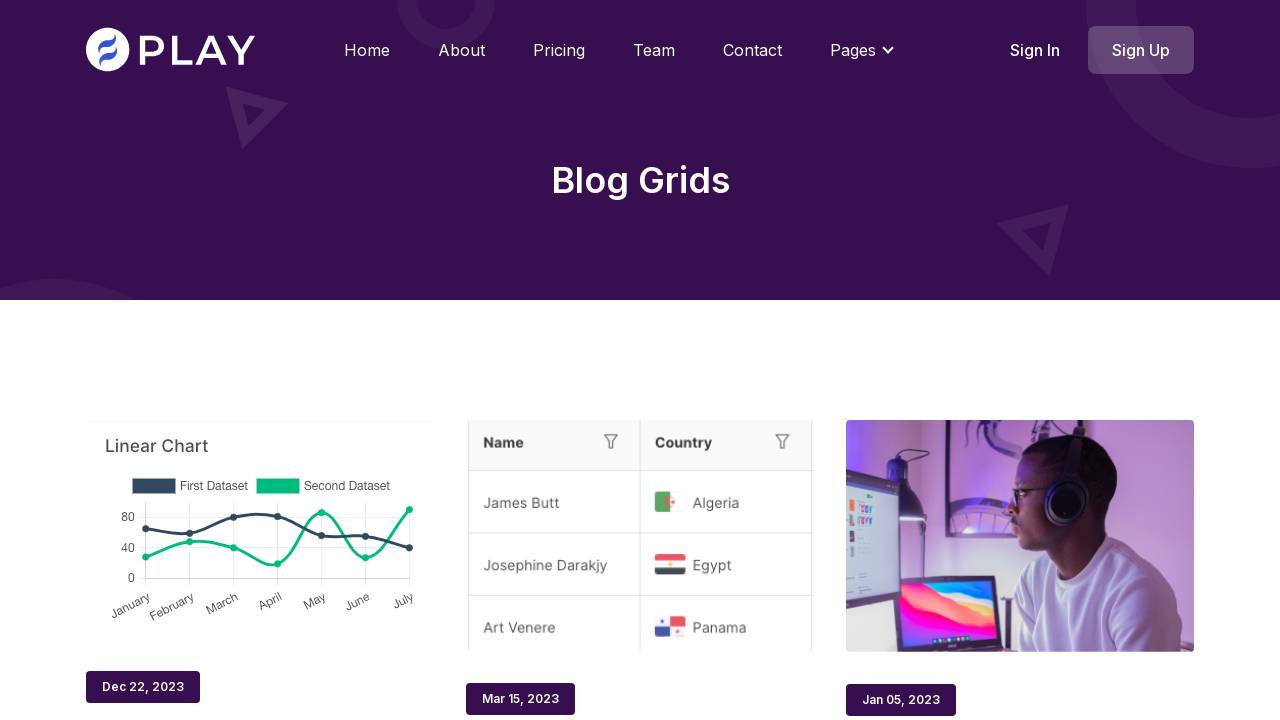

Selected random blog post: blogGridPost3
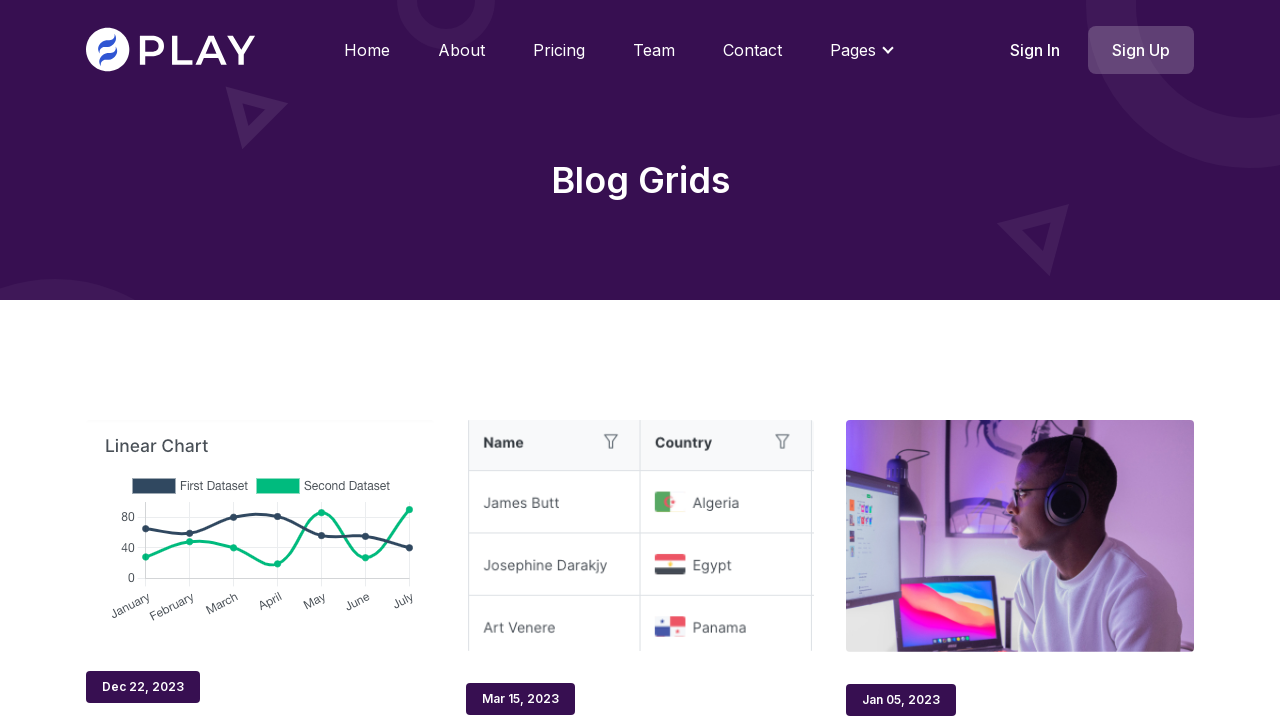

Scrolled to blog post blogGridPost3 on grid page
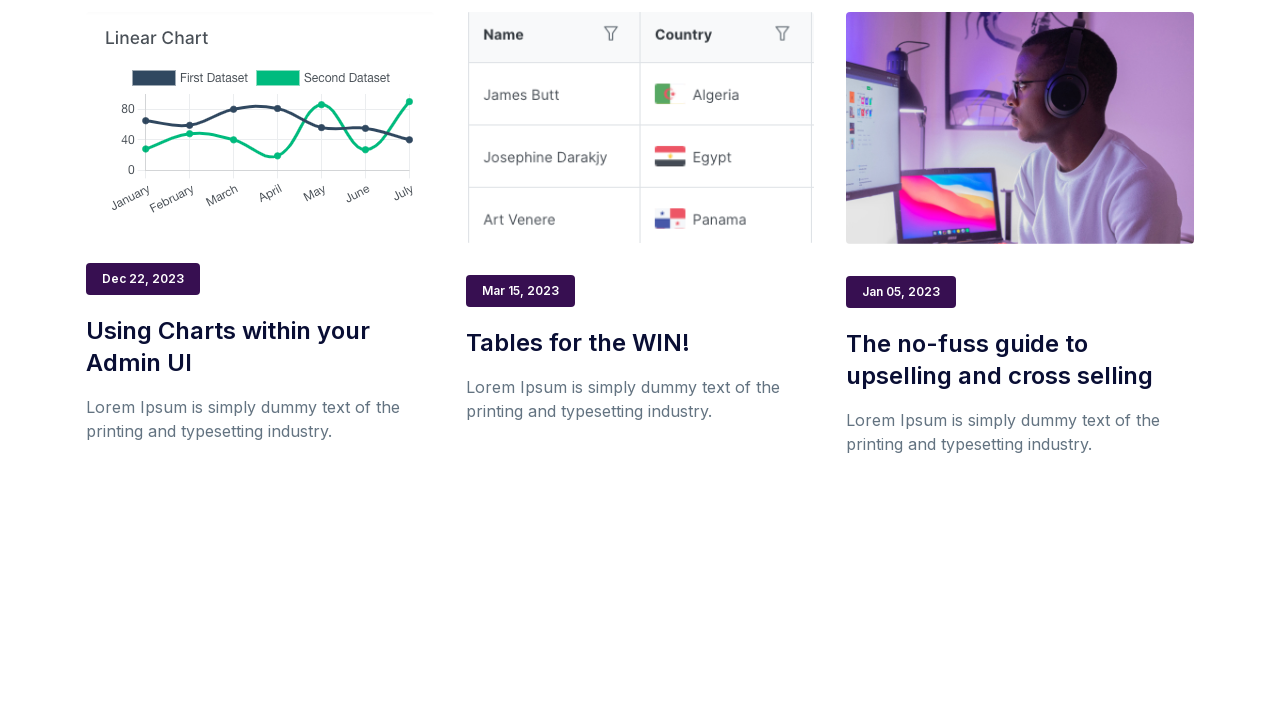

Hovered over the selected blog post at (1020, 360) on #blogGridPost3
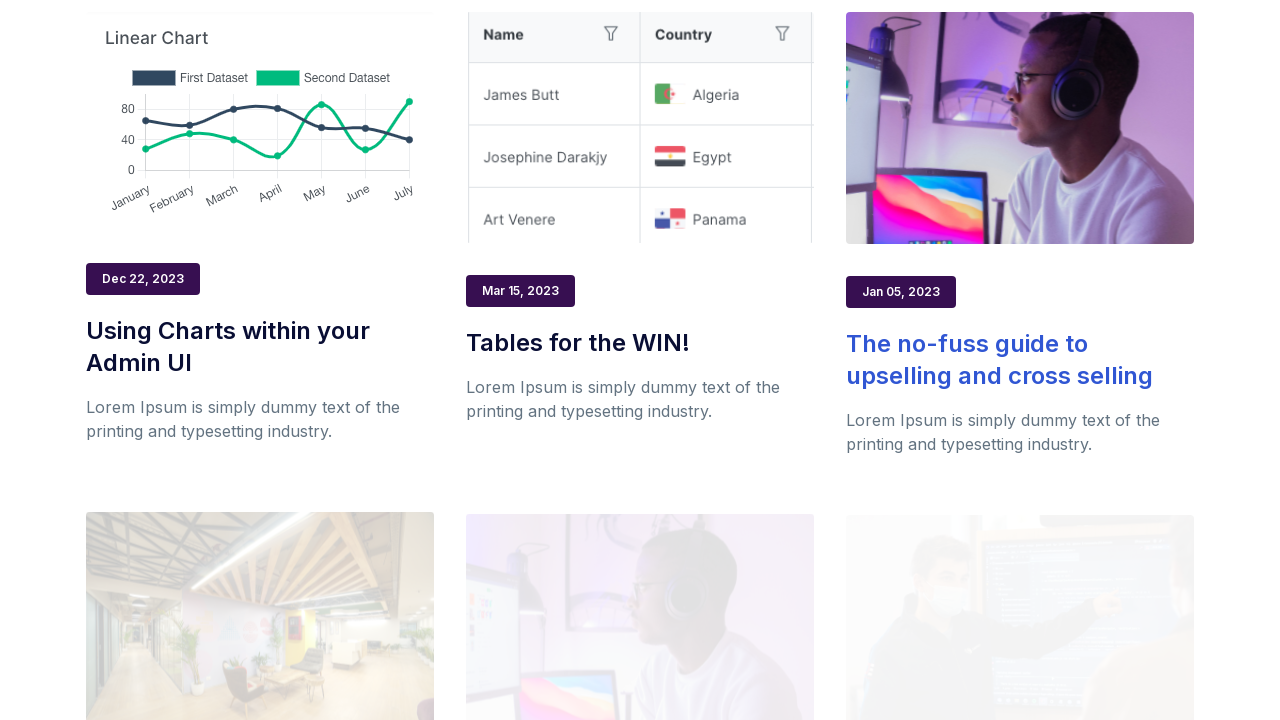

Clicked on blog post to view details at (1020, 360) on #blogGridPost3
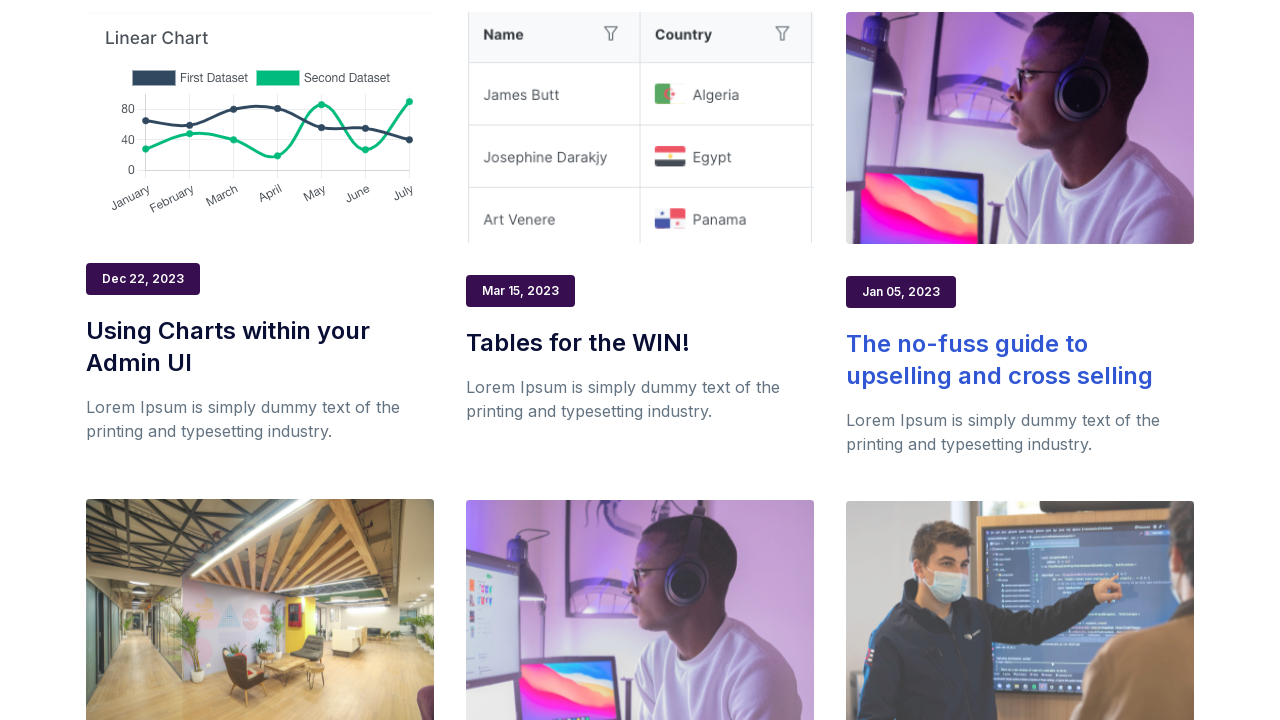

Blog details page loaded with mid-page quote element
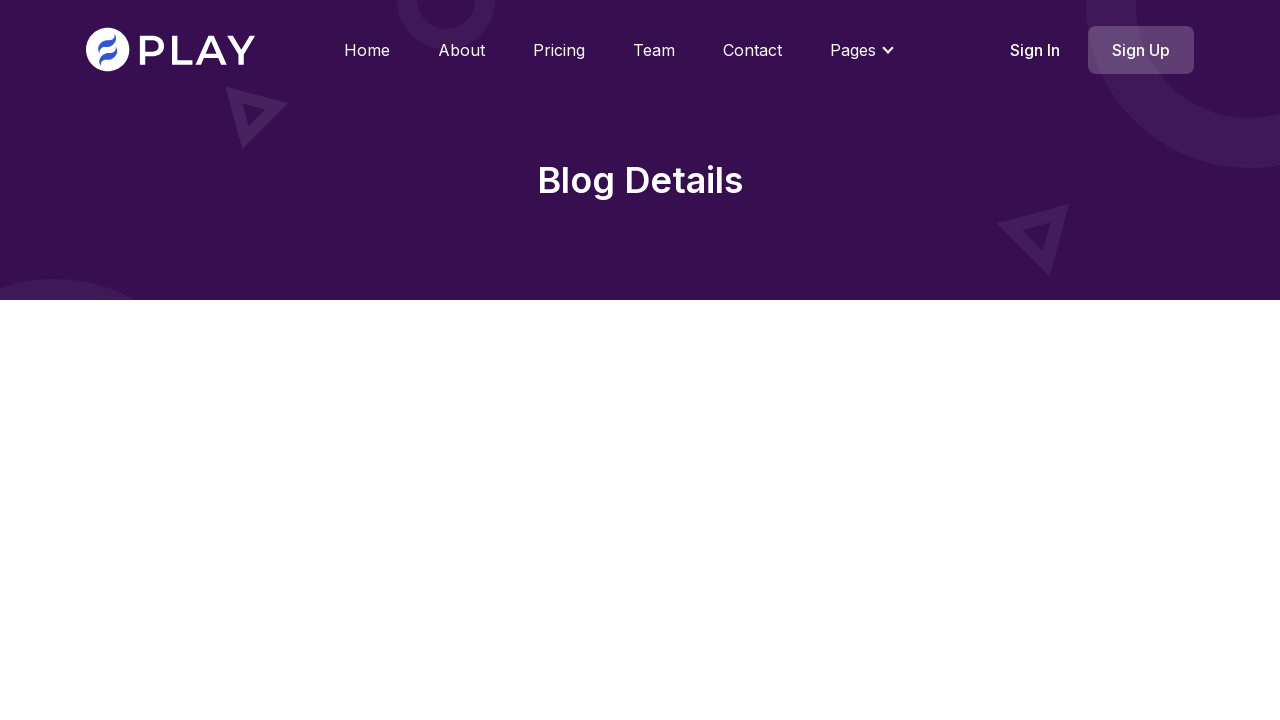

Scrolled to mid-page quote on blog details page
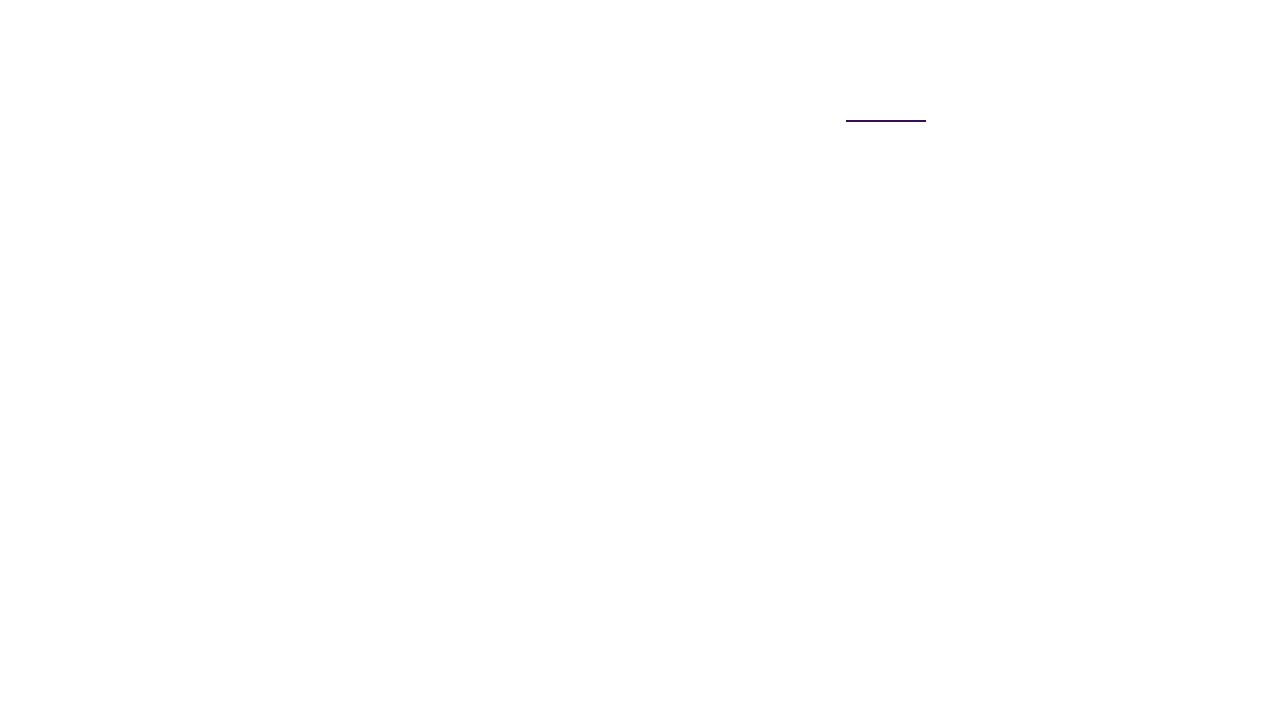

Hovered over mid-page quote to simulate reading at (450, 360) on #blogDetailsMidPageQuote
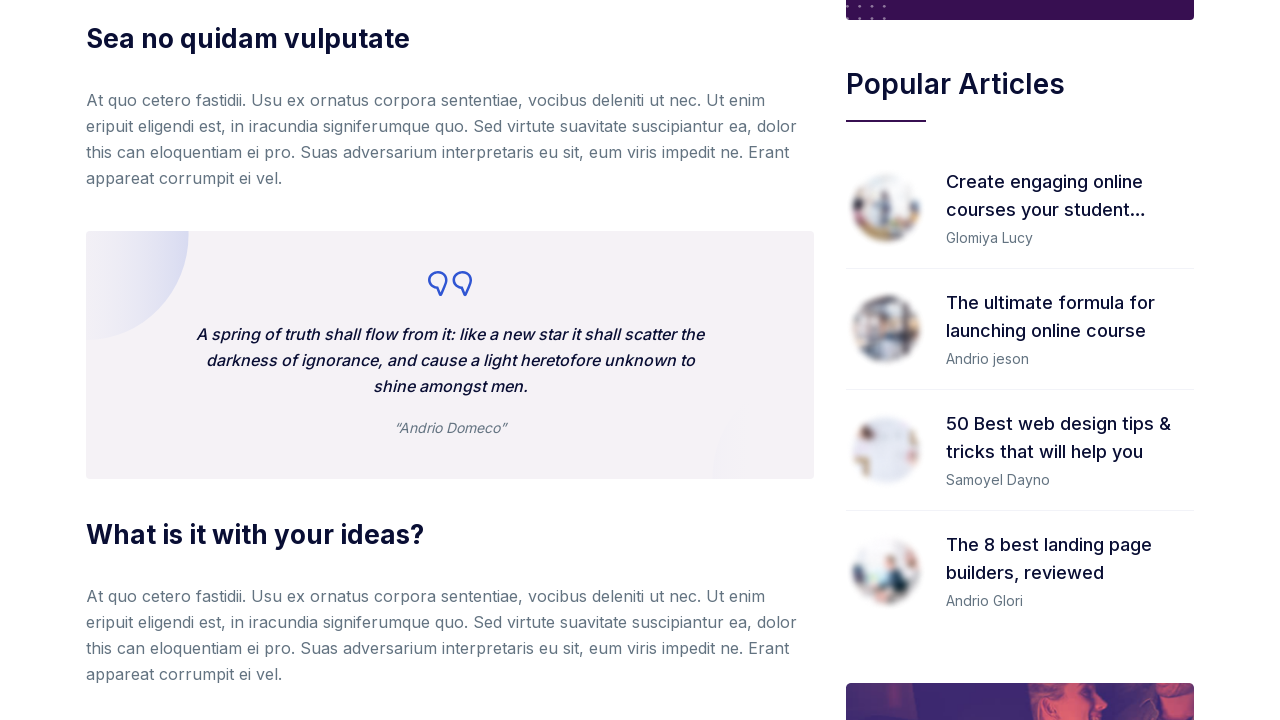

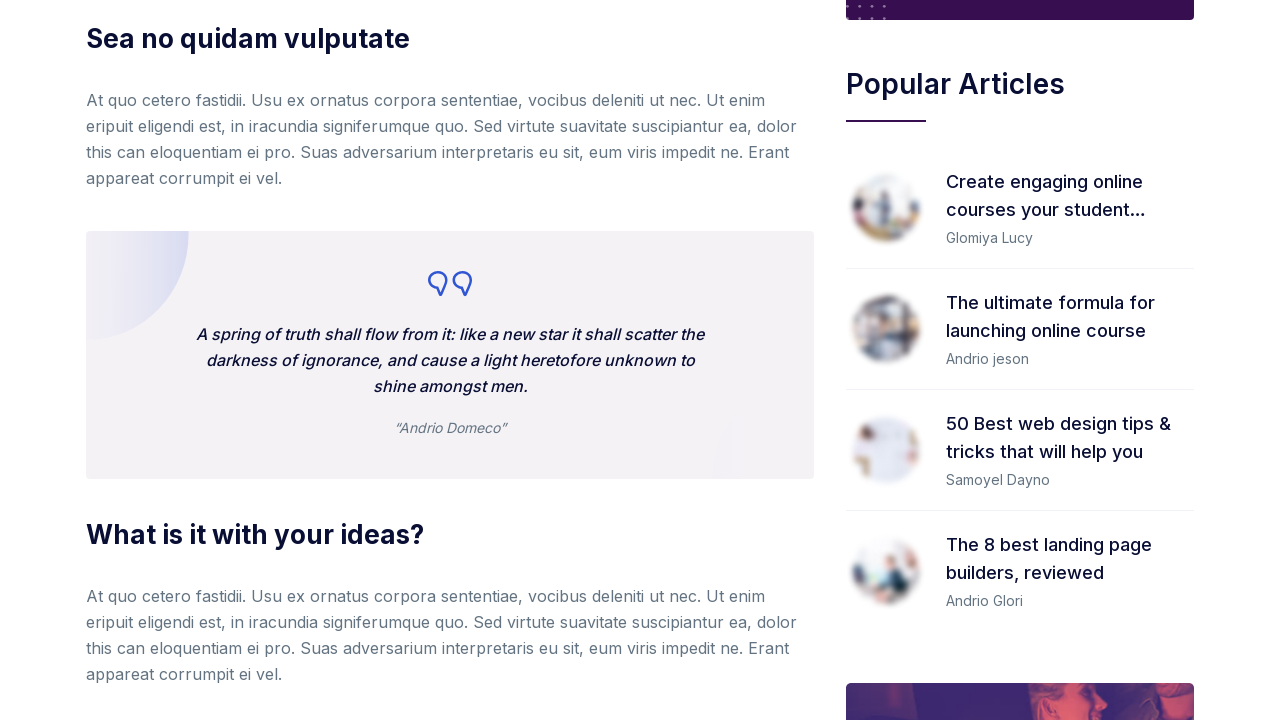